Tests filling out a practice form with personal information including name, email, gender, phone number, and date of birth, then submits the form

Starting URL: https://demoqa.com/automation-practice-form

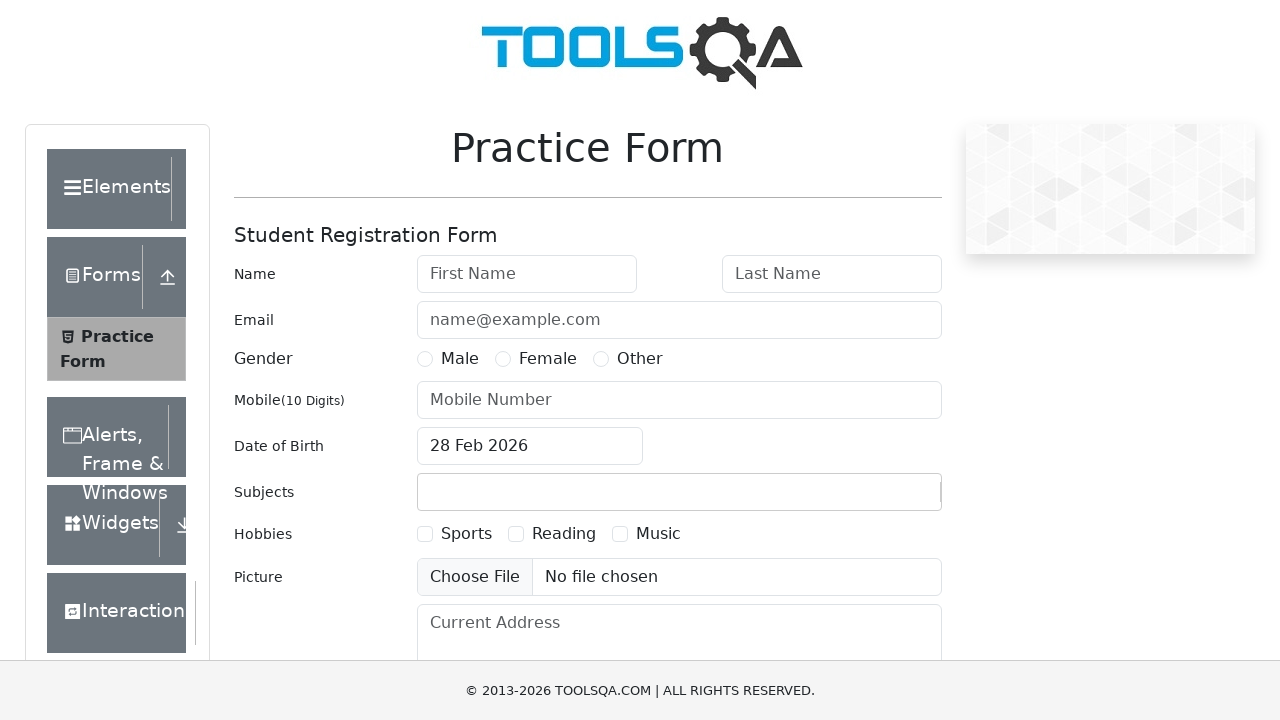

Filled first name field with 'Ivan' on #firstName
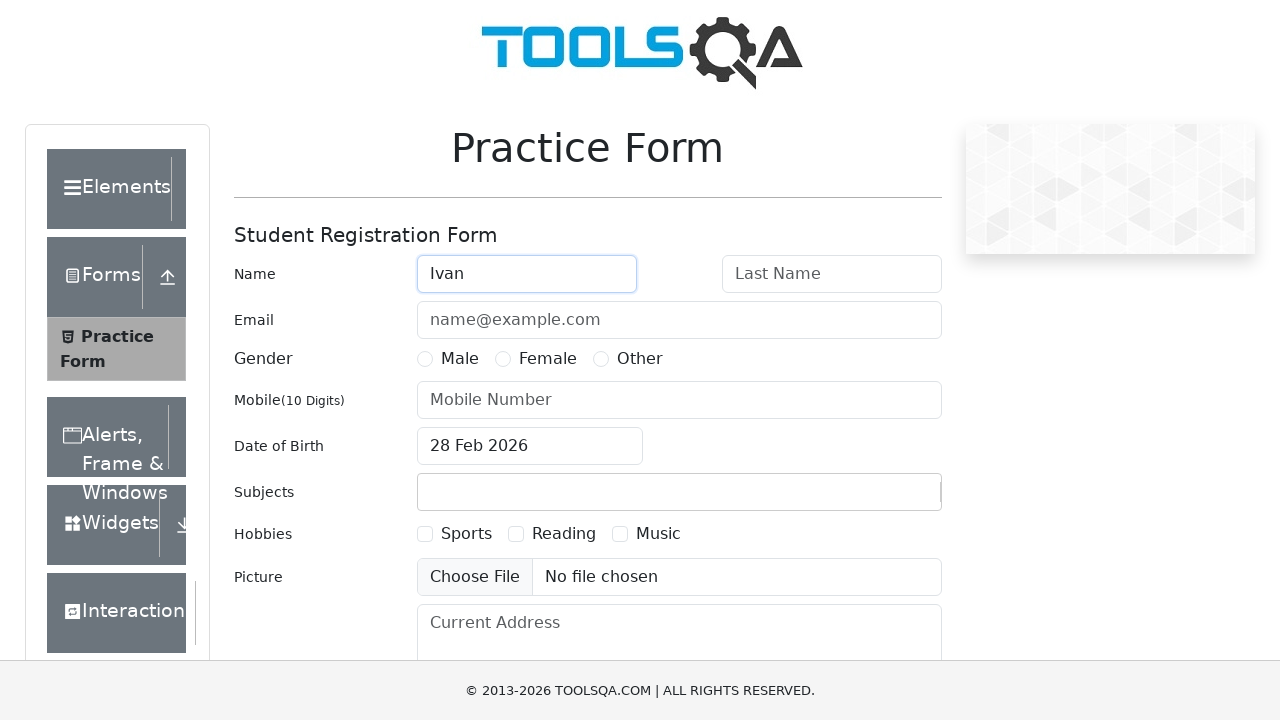

Filled last name field with 'Petrov' on #lastName
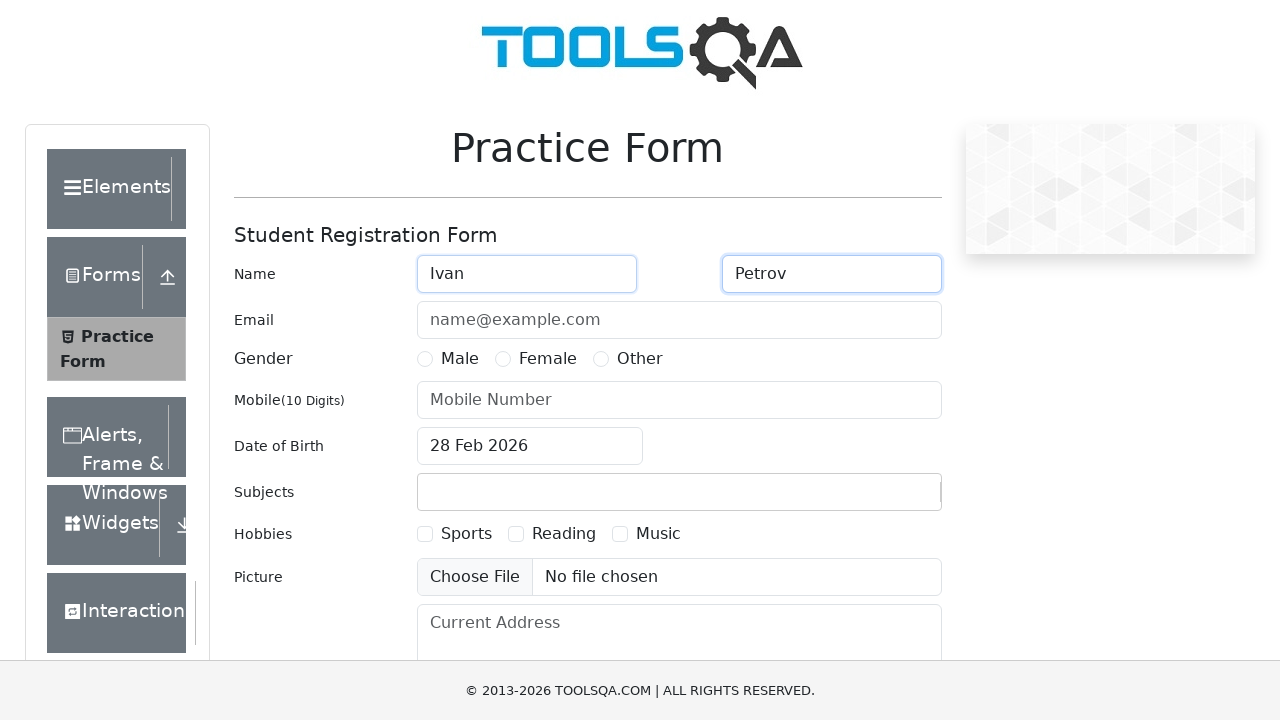

Filled email field with 'Ivan@Petrov.com' on #userEmail
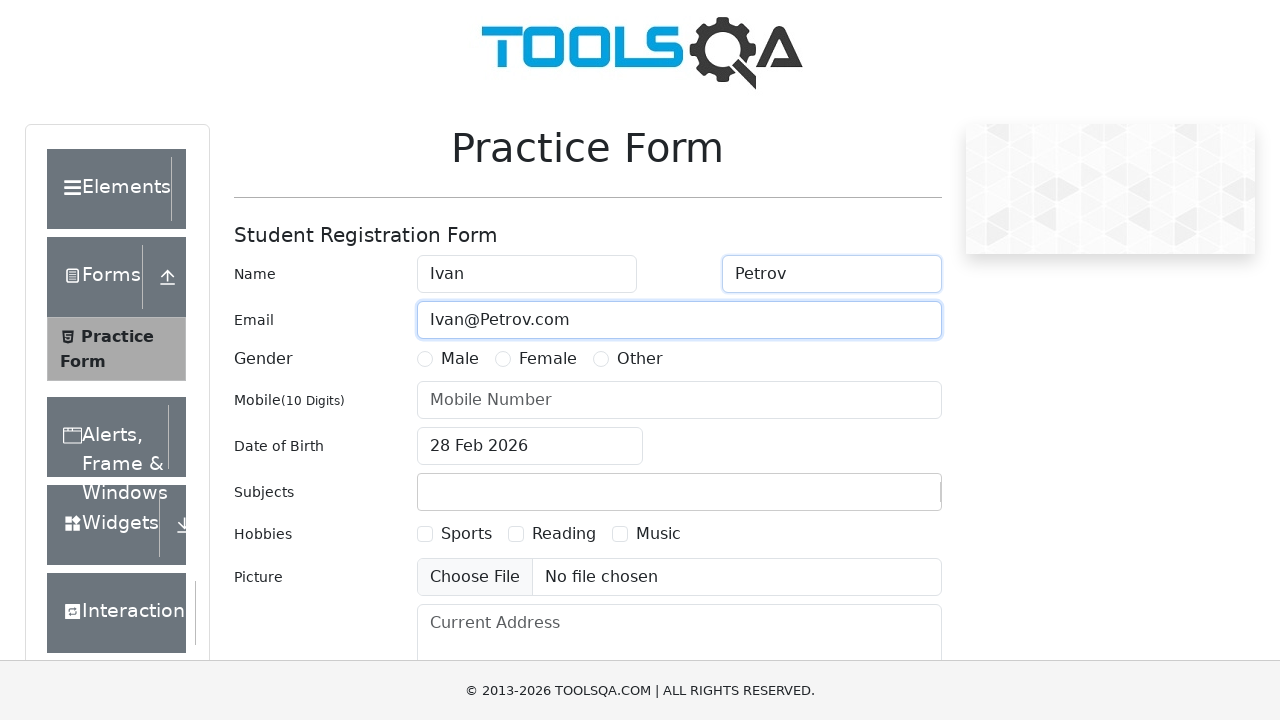

Selected Male gender option at (126, 424) on text=Male
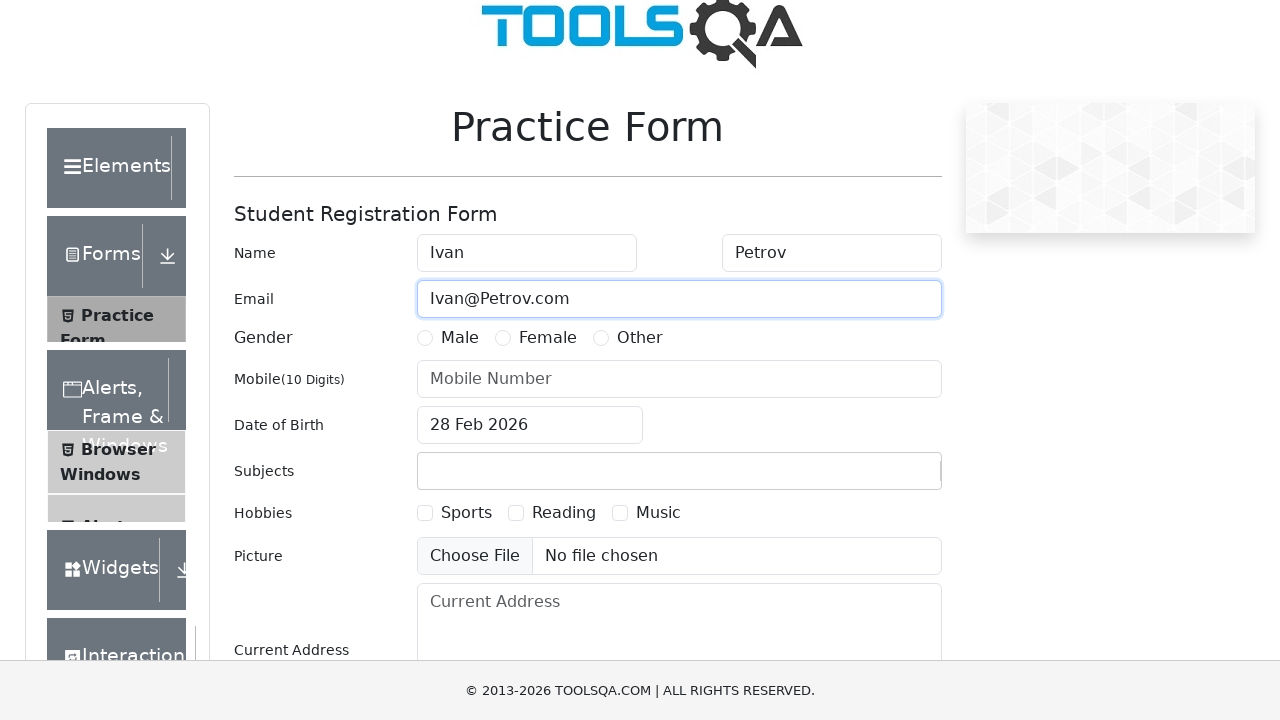

Filled phone number field with '8922222222' on #userNumber
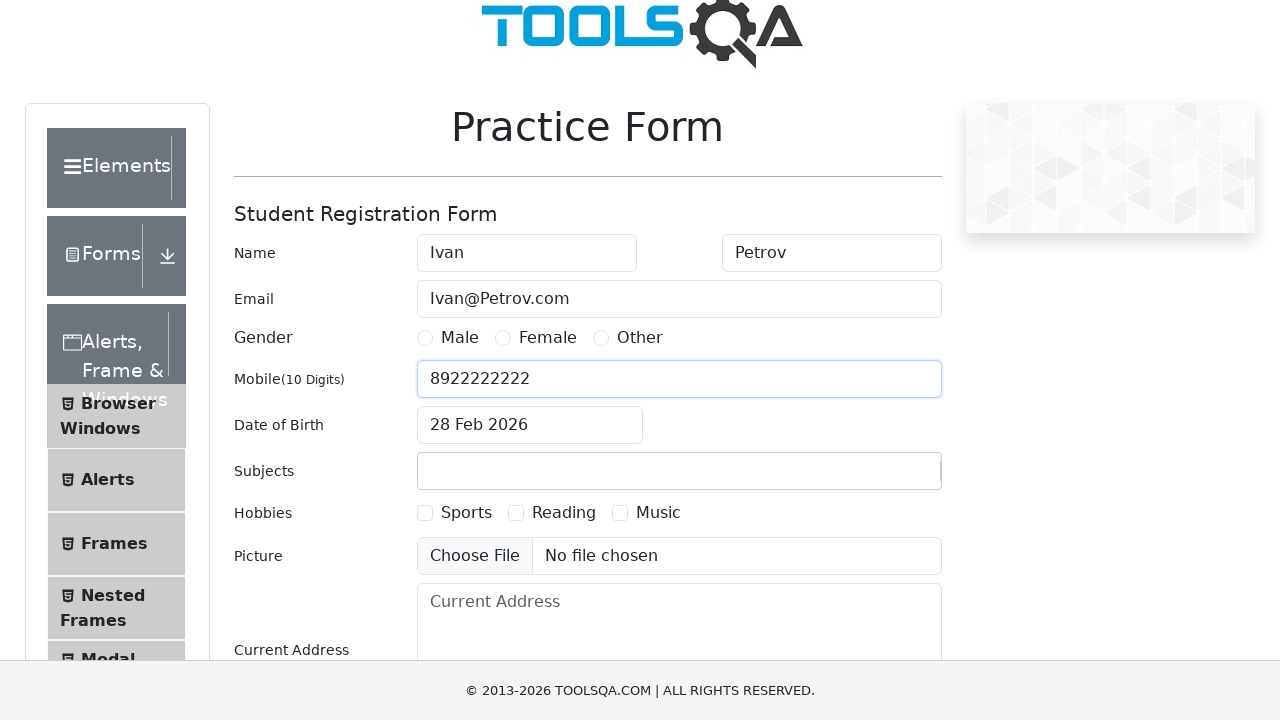

Clicked date of birth input to open date picker at (530, 425) on #dateOfBirthInput
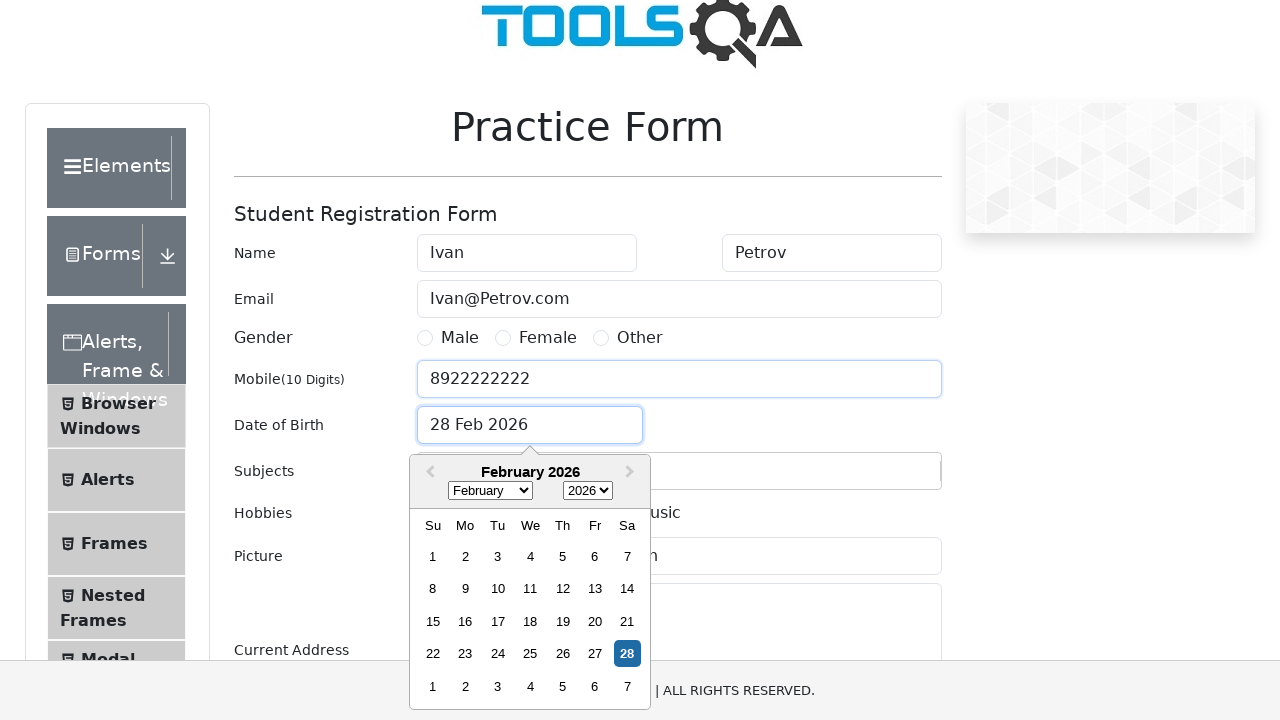

Selected June (month 5) from date picker on .react-datepicker__month-select
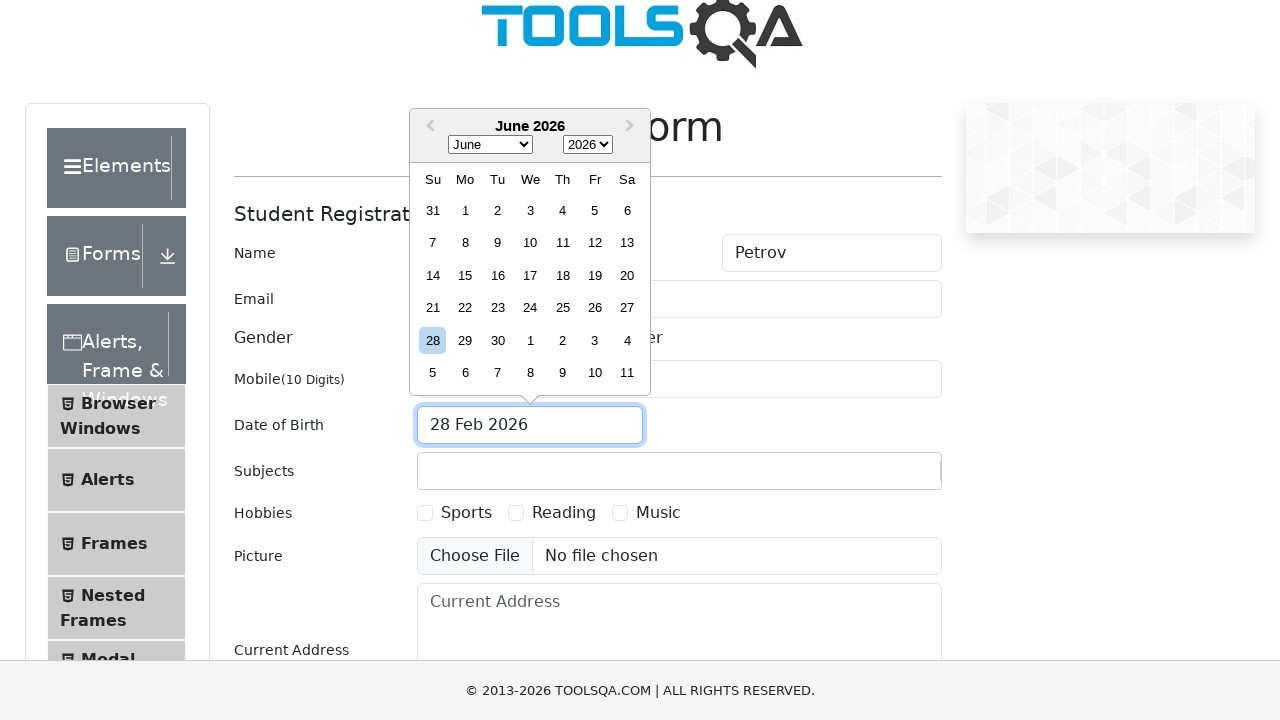

Selected 1988 from year dropdown on .react-datepicker__year-select
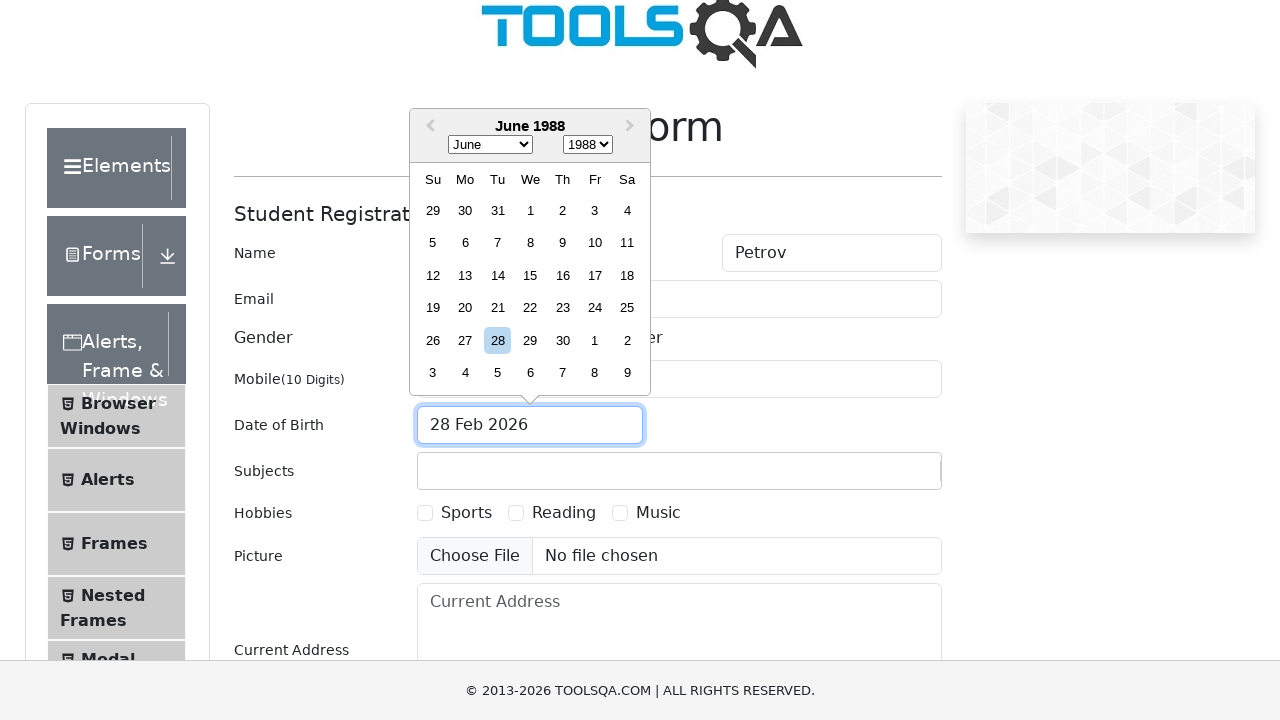

Selected day 5 from date picker at (433, 243) on .react-datepicker__day--005
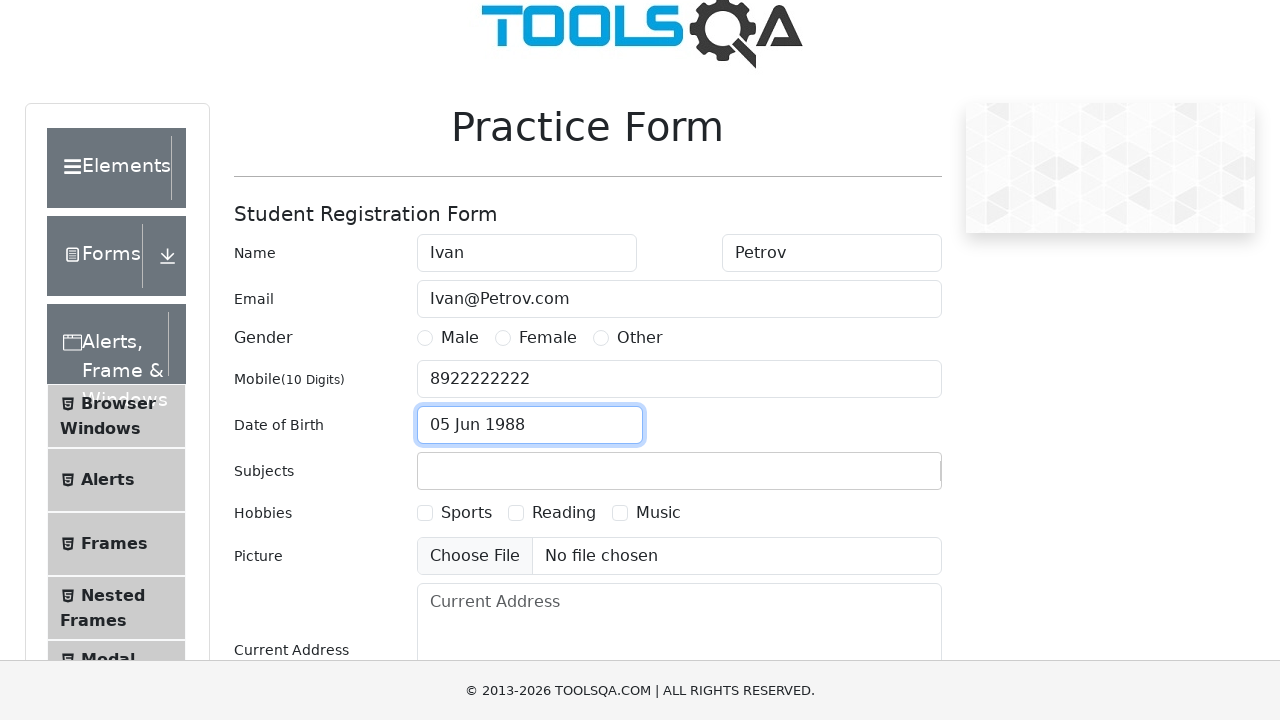

Clicked submit button to submit the practice form at (885, 433) on #submit
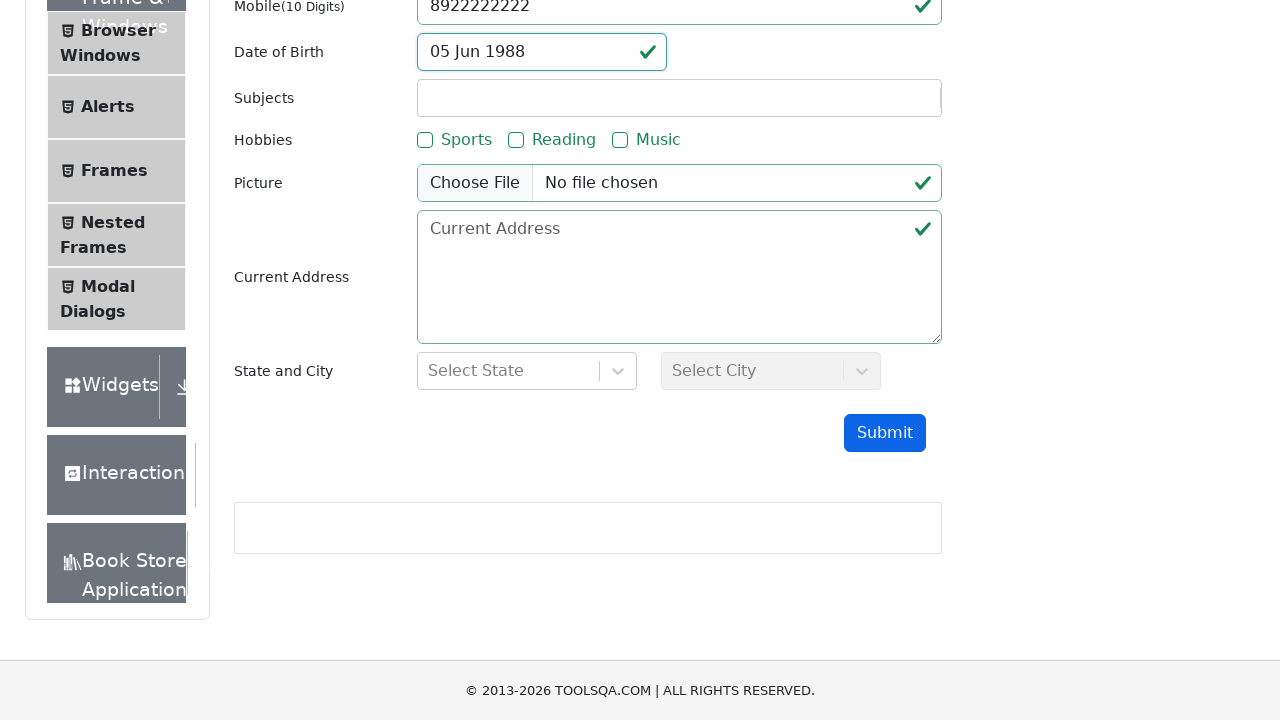

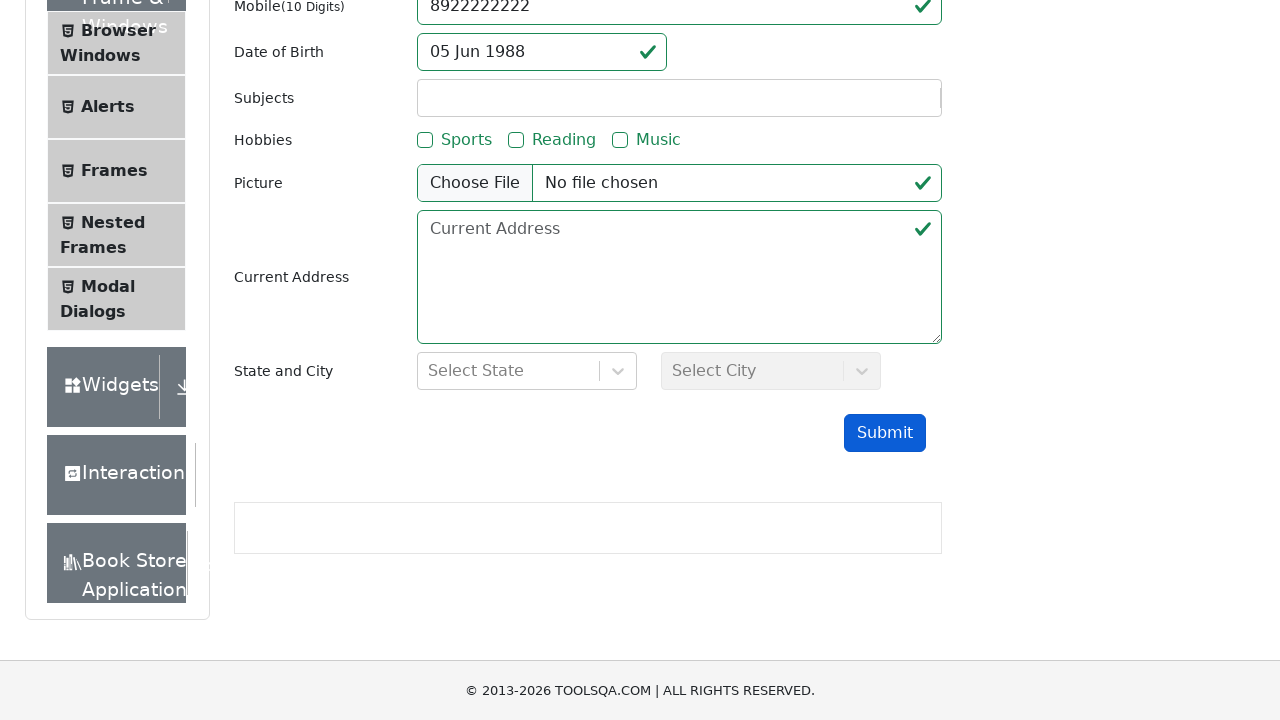